Navigates to W3Schools HTML tutorial page and clicks on the "HTML Editors" link to navigate to the editors section

Starting URL: https://www.w3schools.com/html/

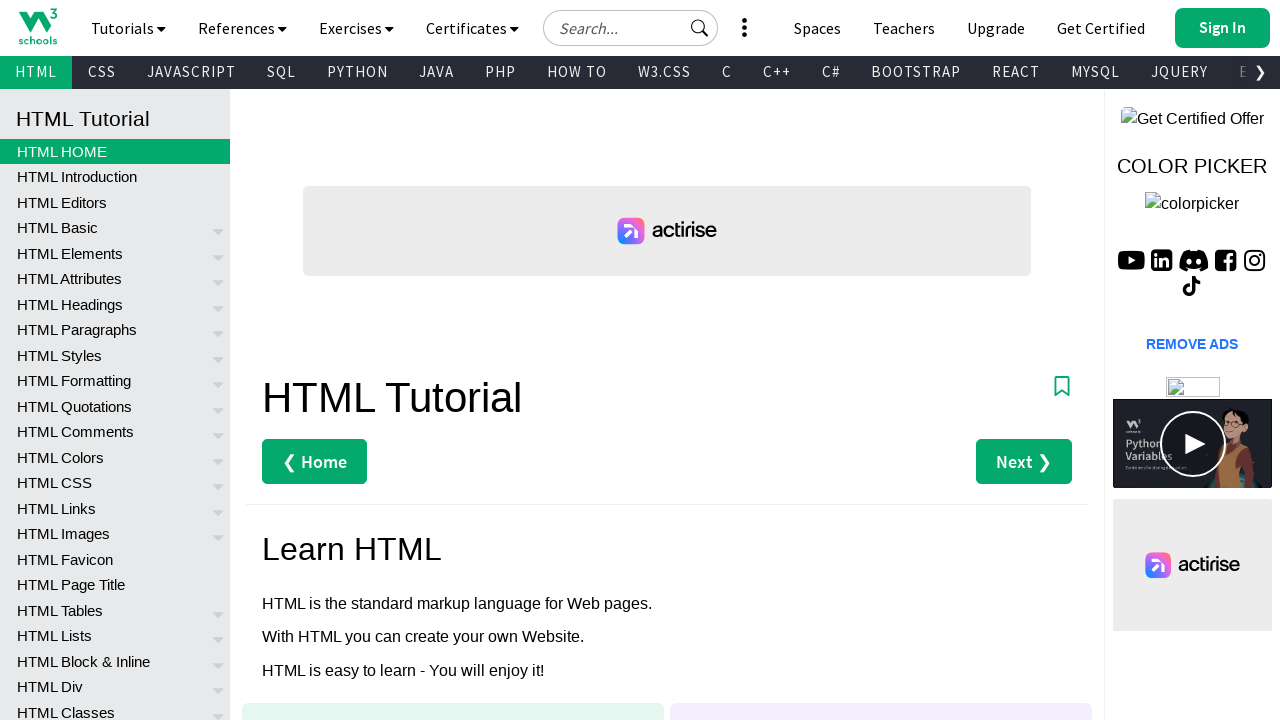

Navigated to W3Schools HTML tutorial page
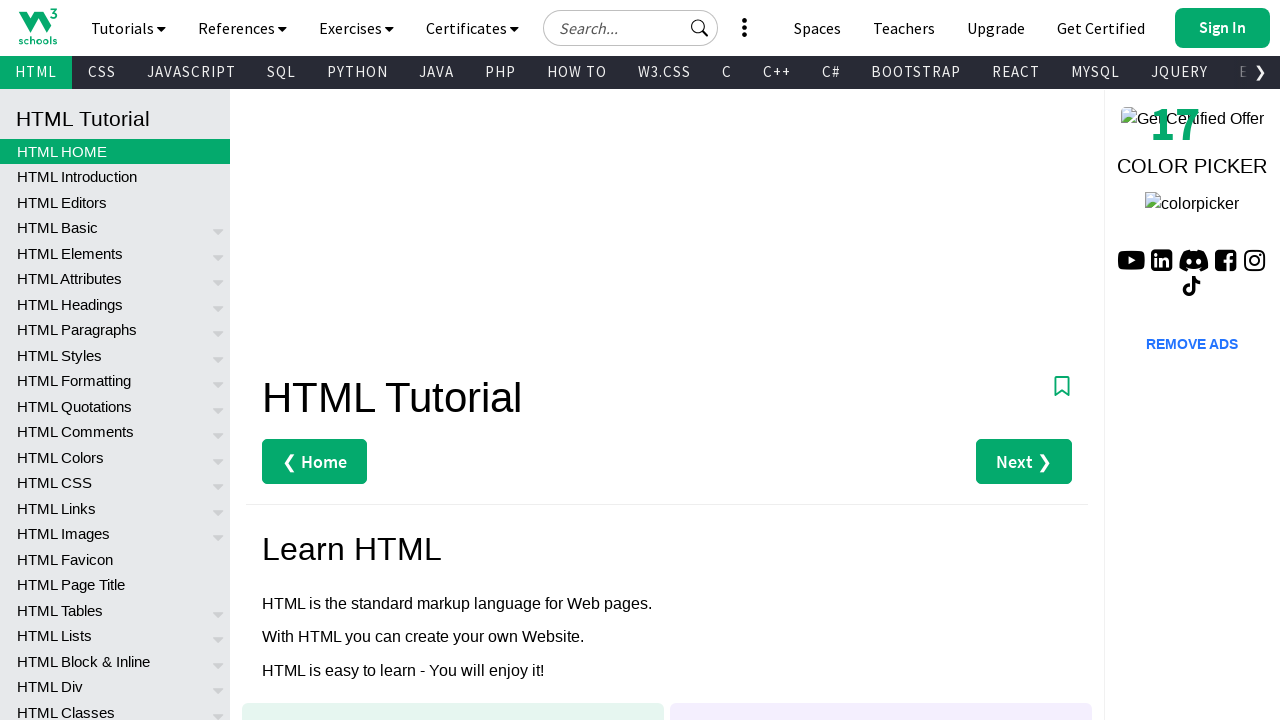

Clicked on the HTML Editors link to navigate to the editors section at (115, 202) on text=HTML Editors
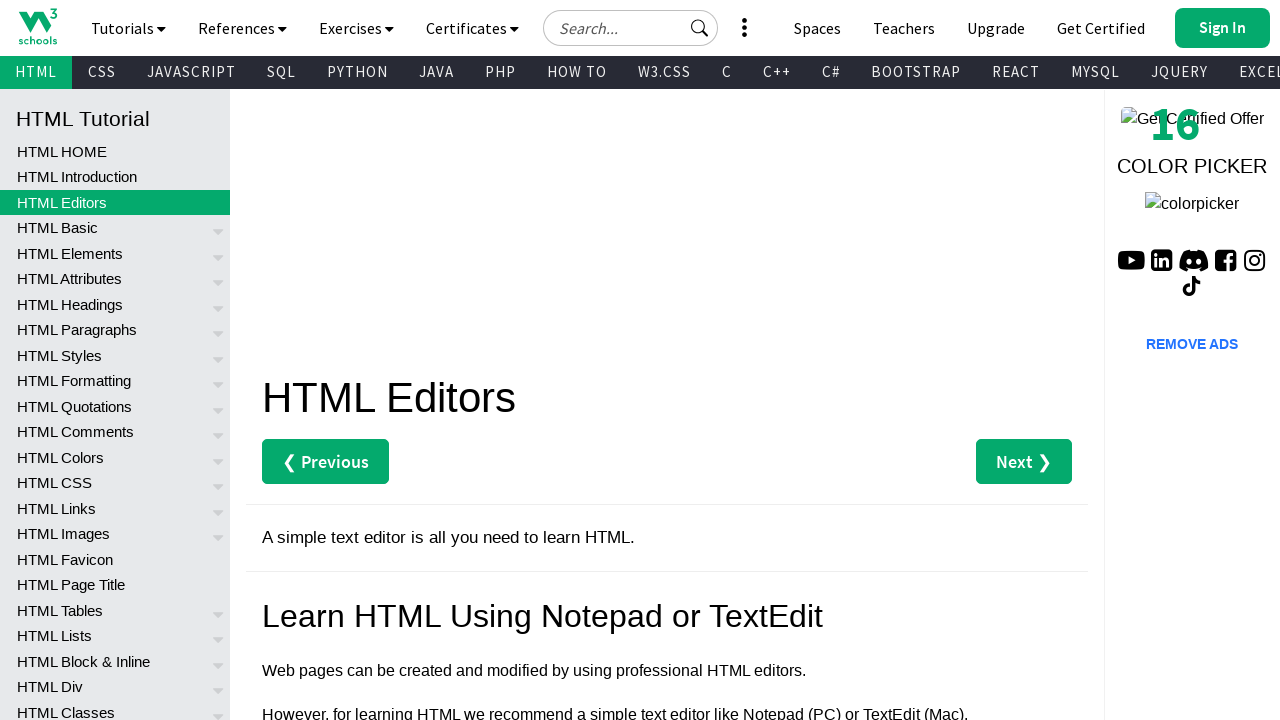

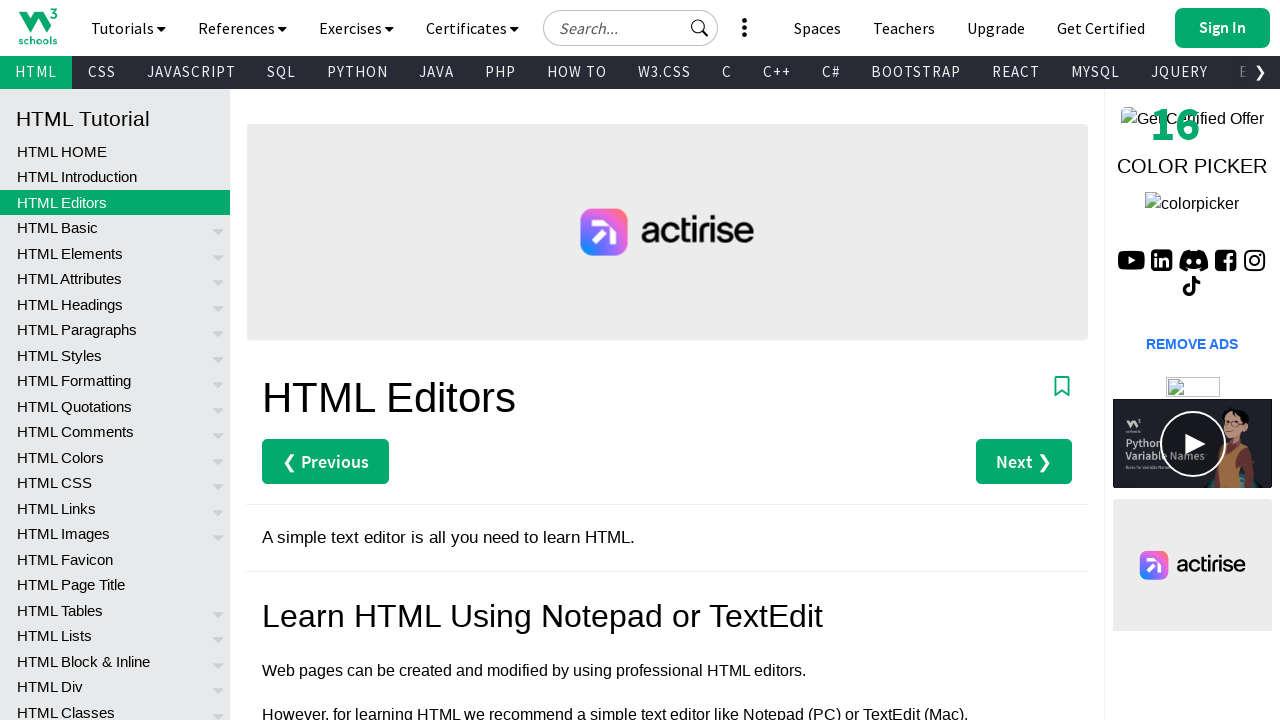